Tests checkbox functionality by navigating to the checkboxes page and toggling both checkboxes - clicking checkbox1 regardless of its state and unchecking checkbox2 if it's selected

Starting URL: https://the-internet.herokuapp.com/

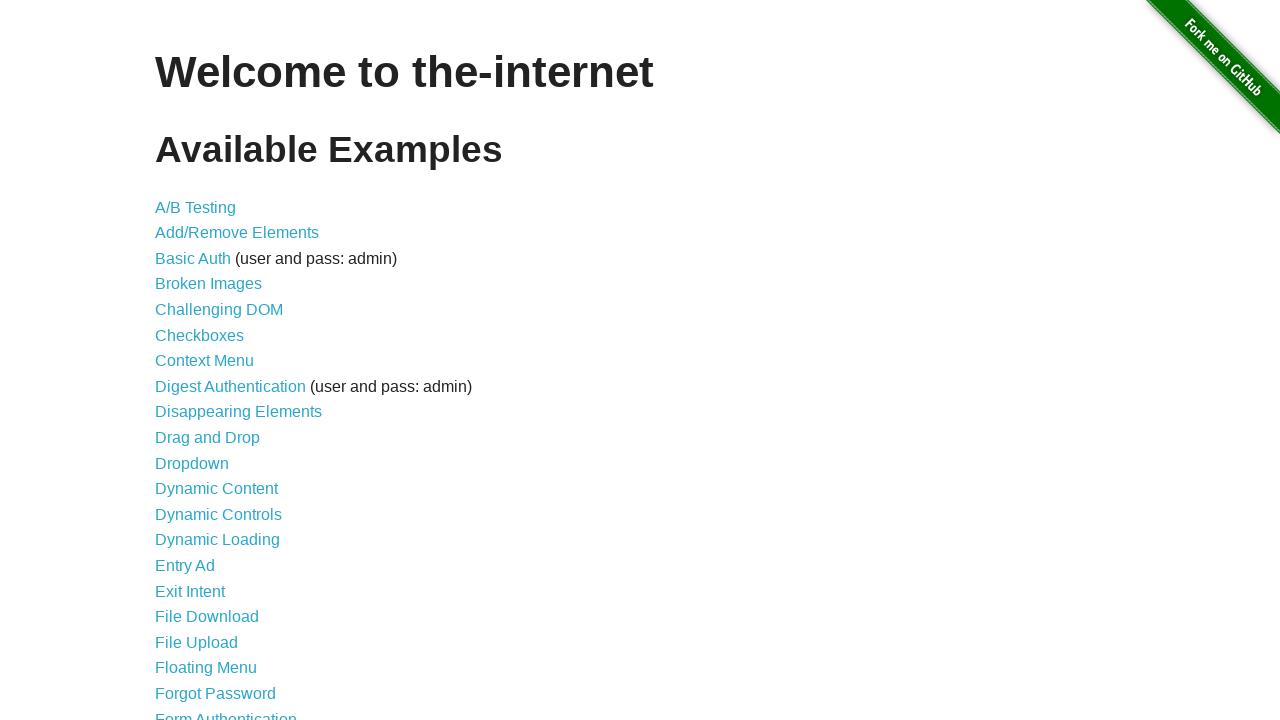

Clicked on Checkboxes link to navigate to checkboxes page at (200, 335) on xpath=//a[normalize-space()='Checkboxes']
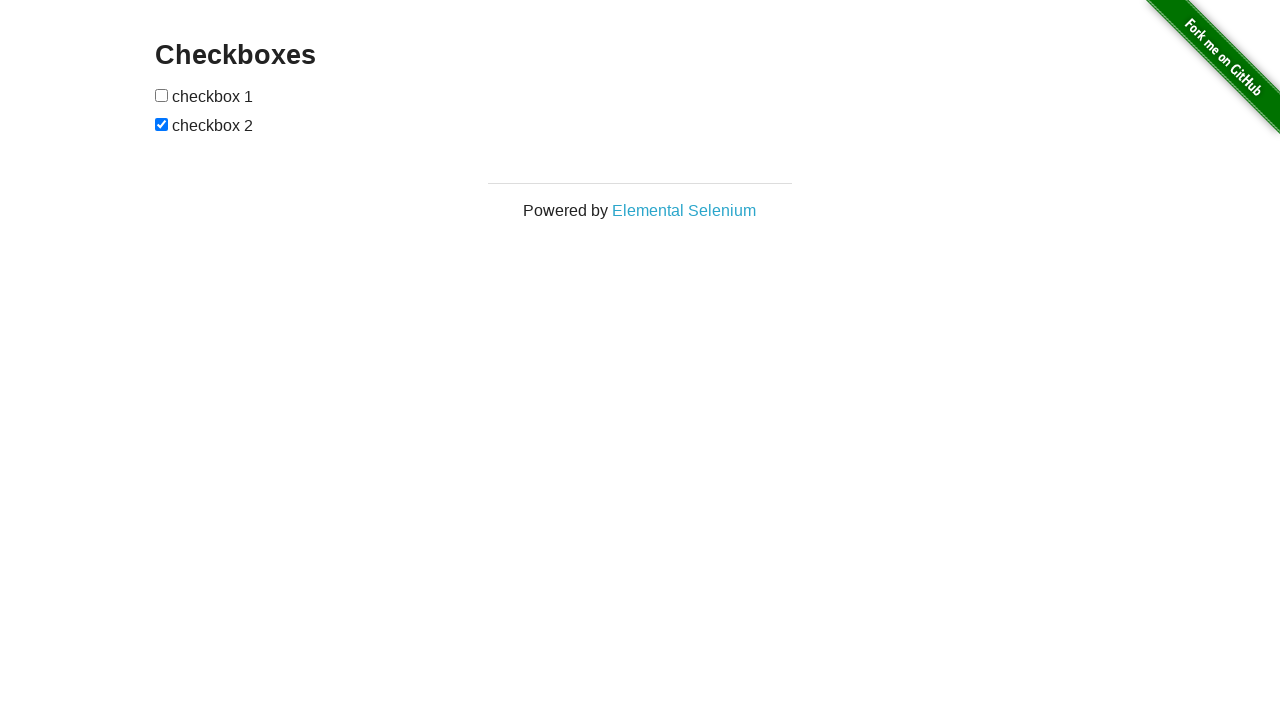

Waited for checkboxes to be visible
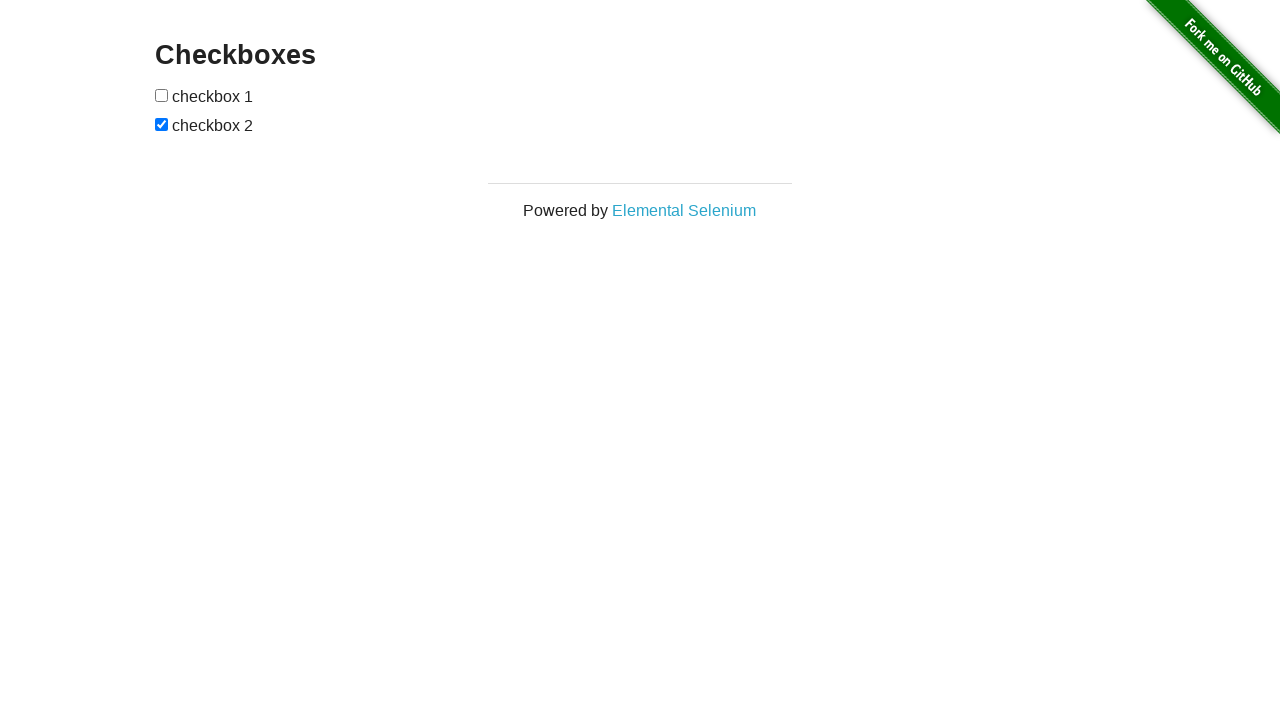

Clicked checkbox1 to toggle its state at (162, 95) on xpath=//input[1]
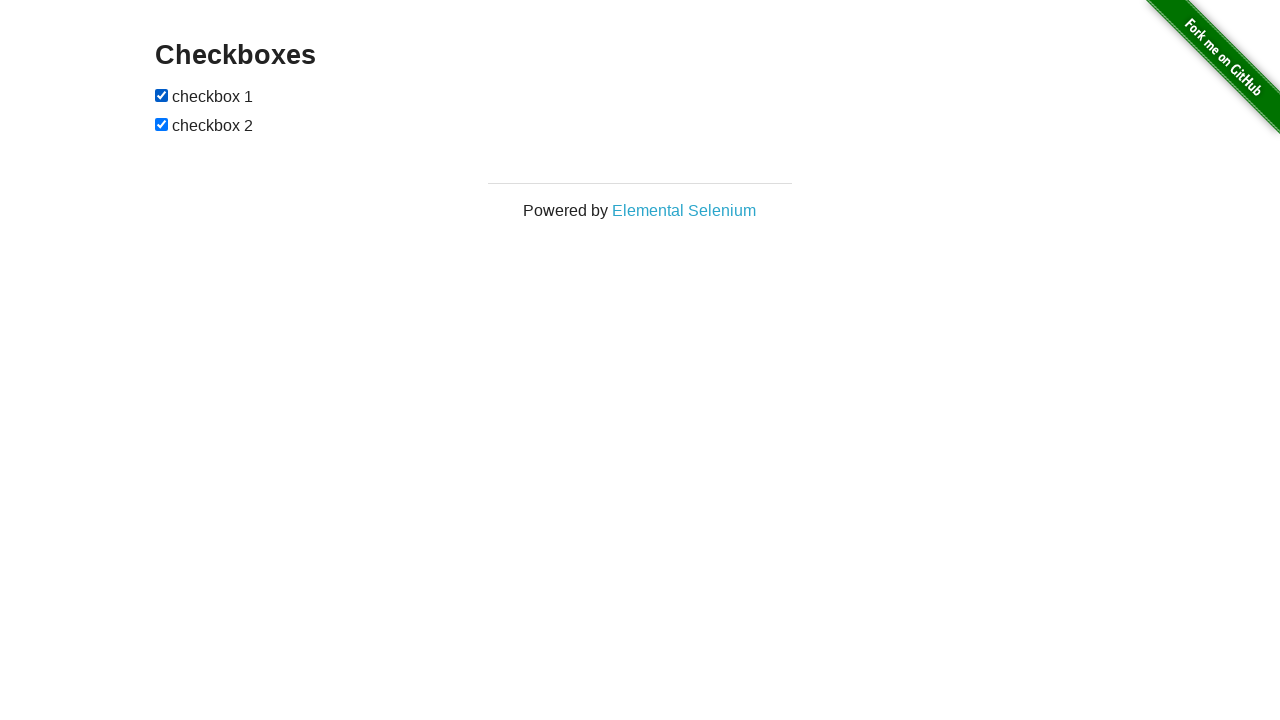

Located checkbox2 element
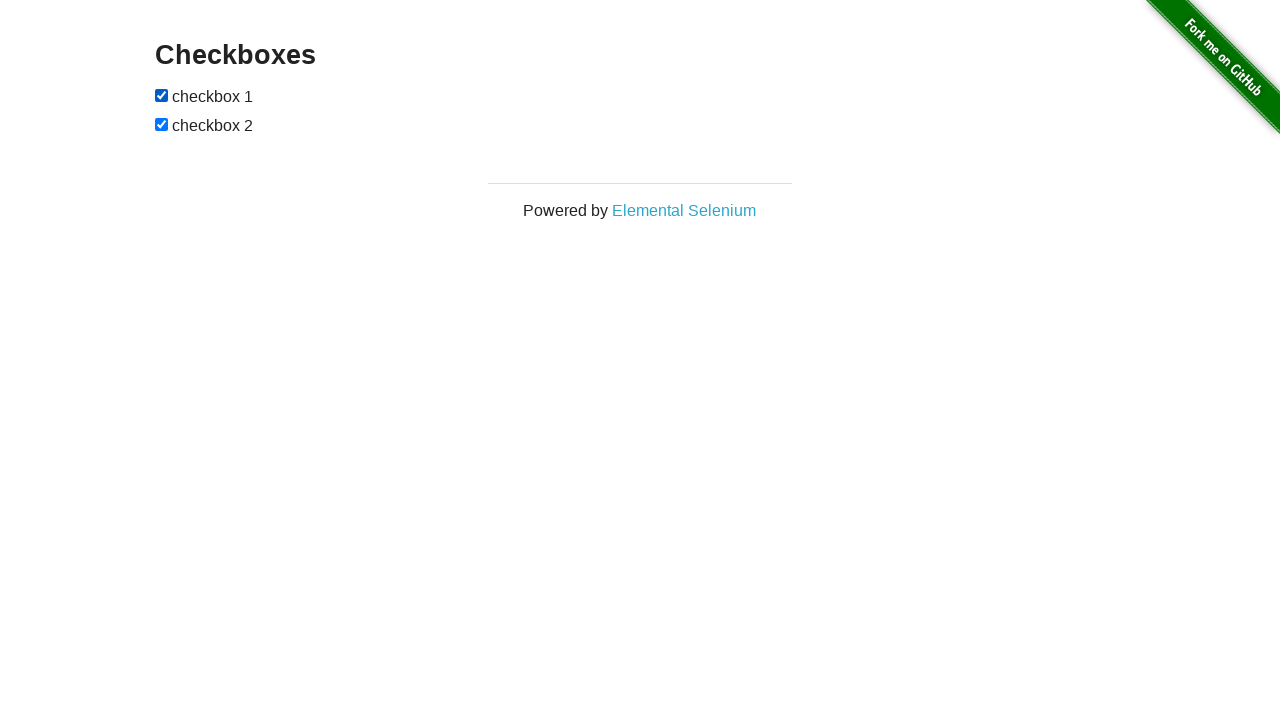

Unchecked checkbox2 as it was selected at (162, 124) on xpath=//input[2]
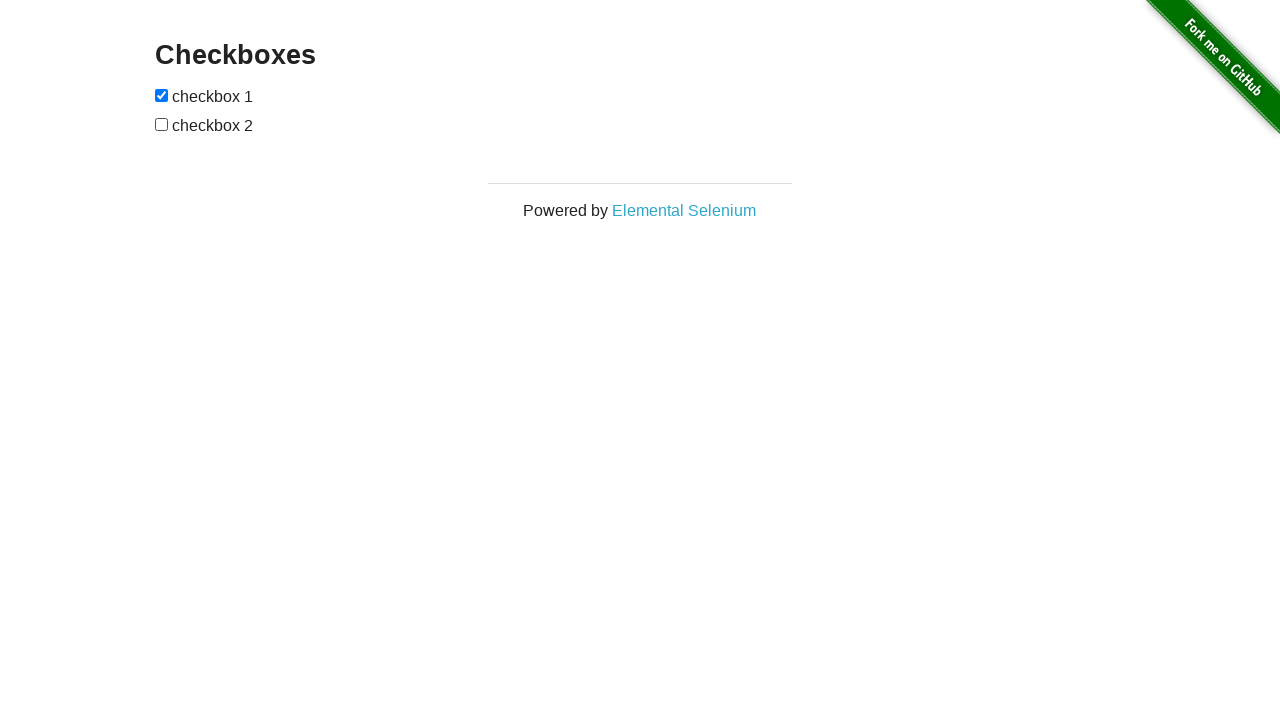

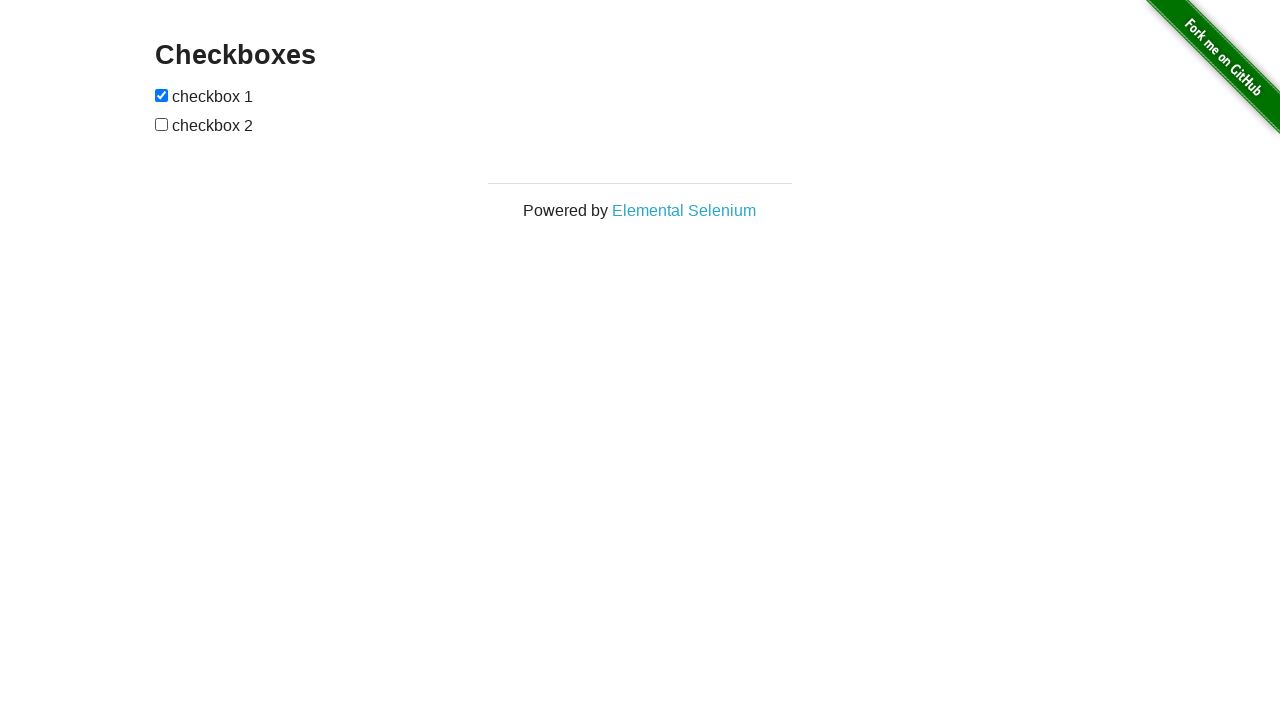